Verifies that the first table cell contains the label "Your master password"

Starting URL: http://angel.net/~nic/passwd.sha1.1a.html

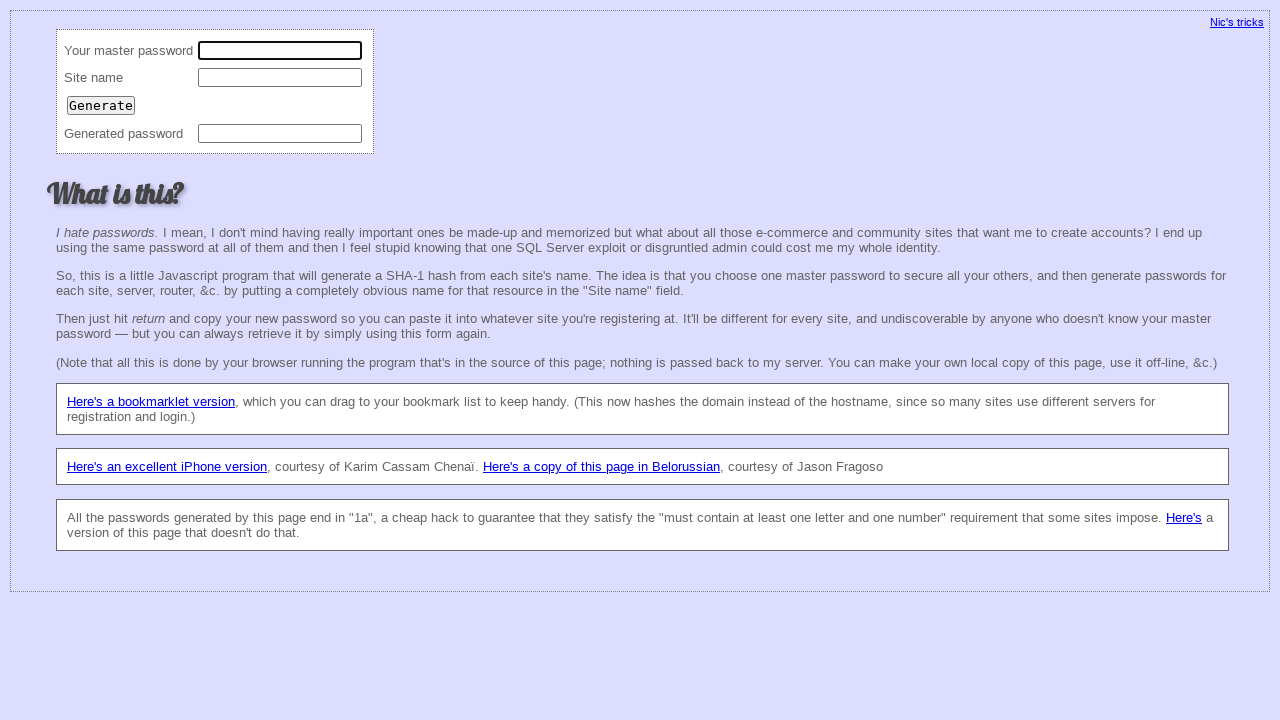

Navigated to password page at http://angel.net/~nic/passwd.sha1.1a.html
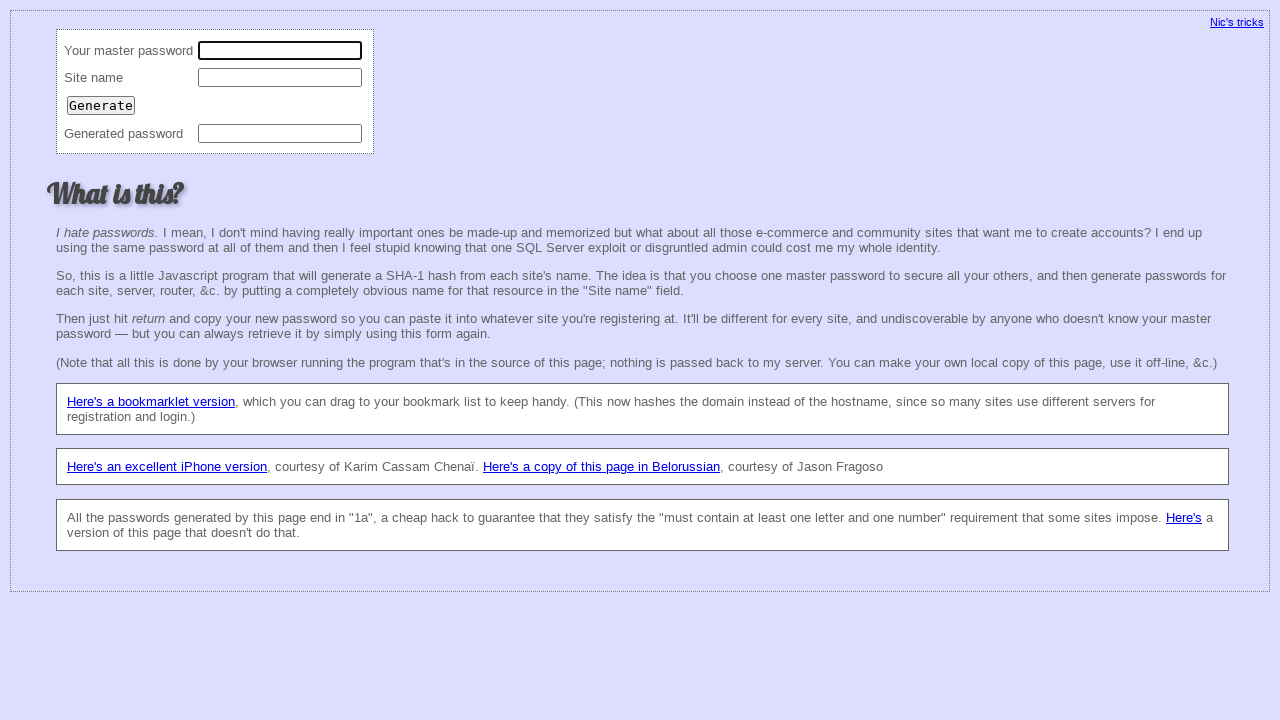

Located all td elements on the page
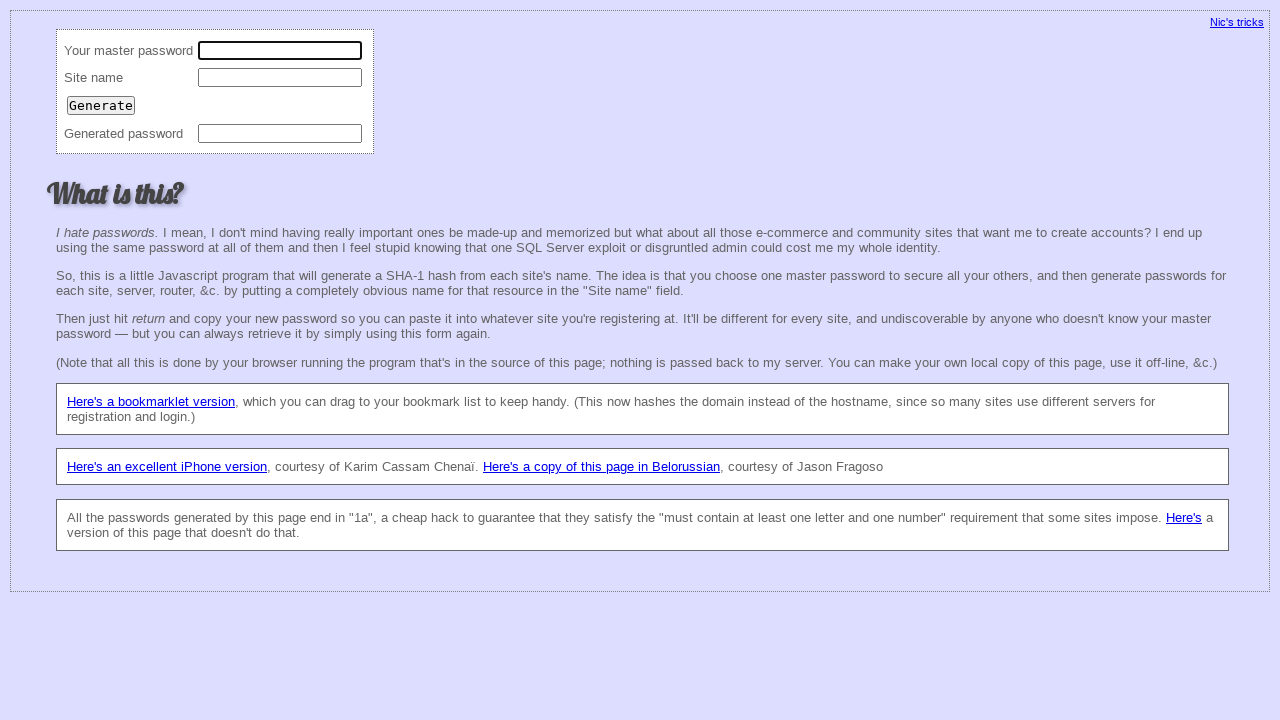

Retrieved text from first table cell
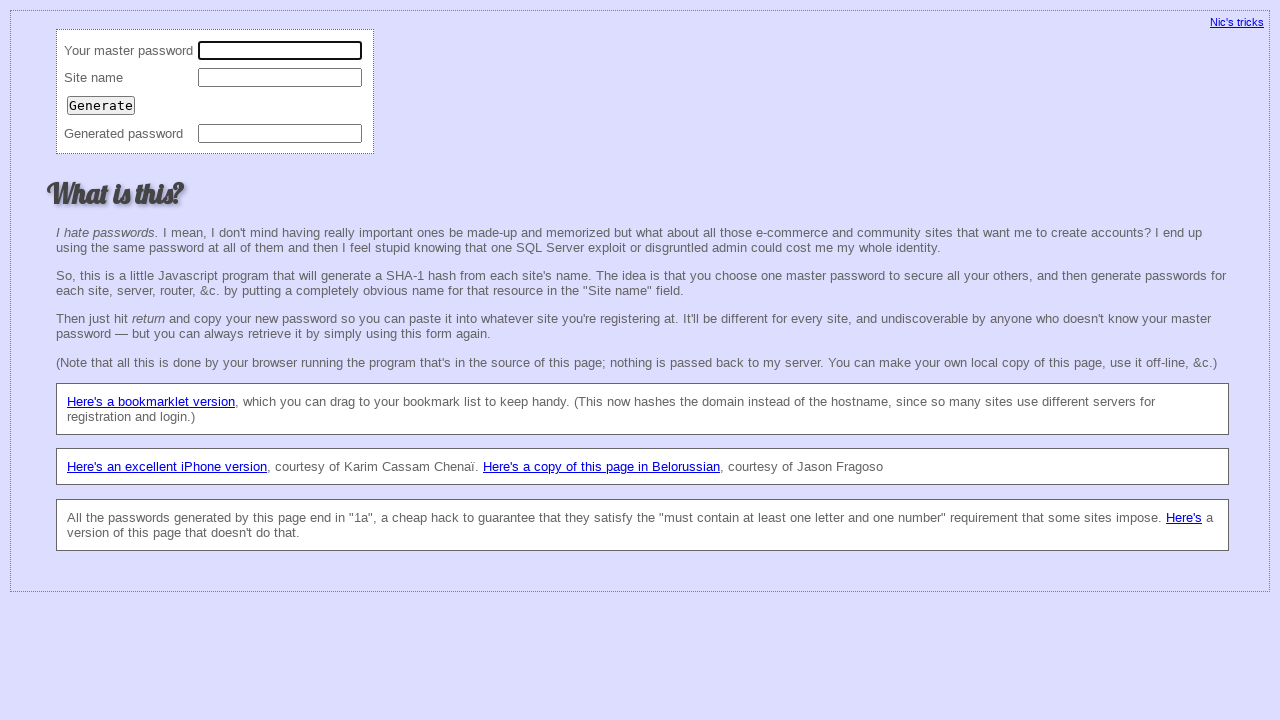

Verified first table cell contains 'Your master password'
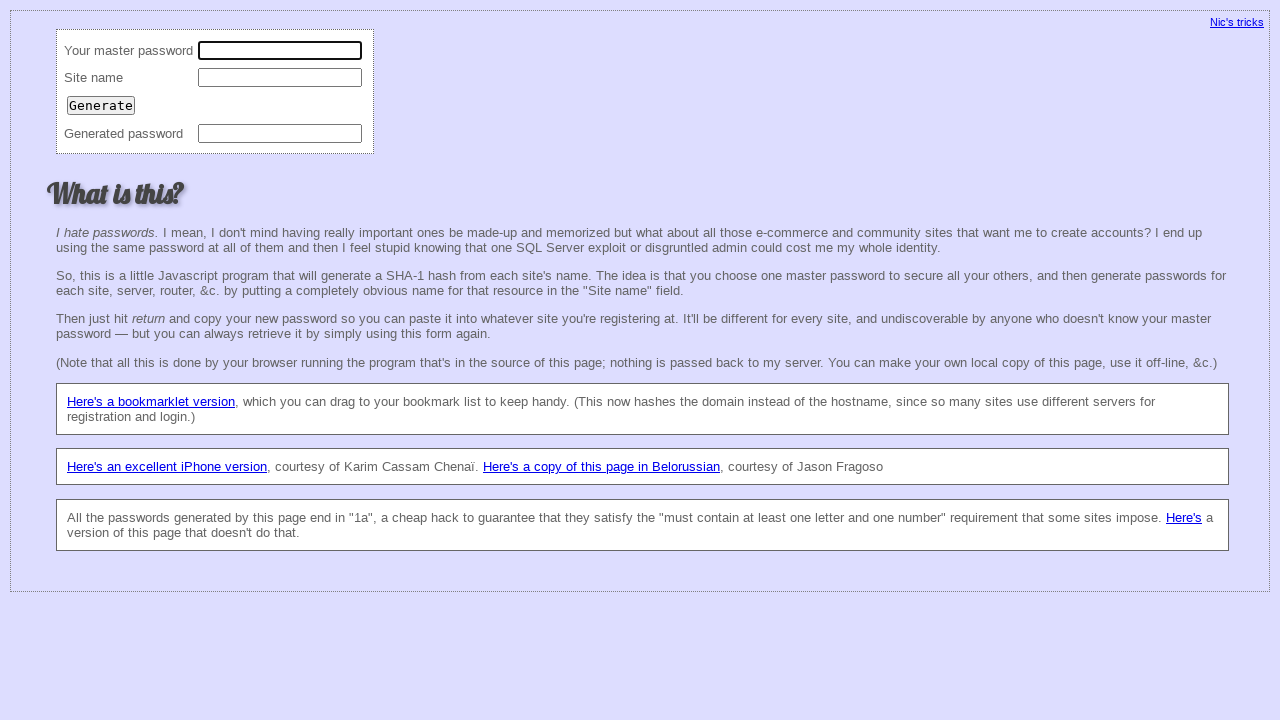

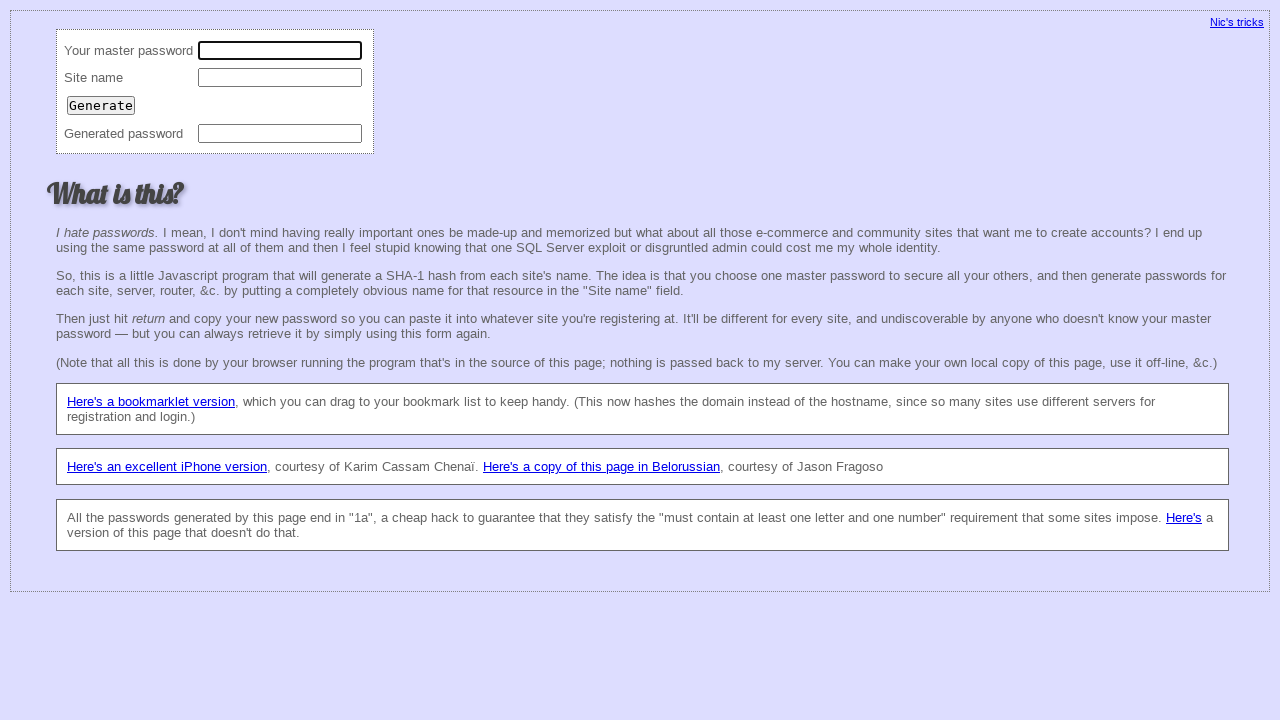